Fills out a Google Form with address, price, and URL fields, then submits the form and navigates to submit another response

Starting URL: https://docs.google.com/forms/d/e/1FAIpQLSeyeFL5phf2RwXiBdixus3jr_RkkXrYg40B5L_1PYUyzQJ75Q/viewform?usp=sf_link

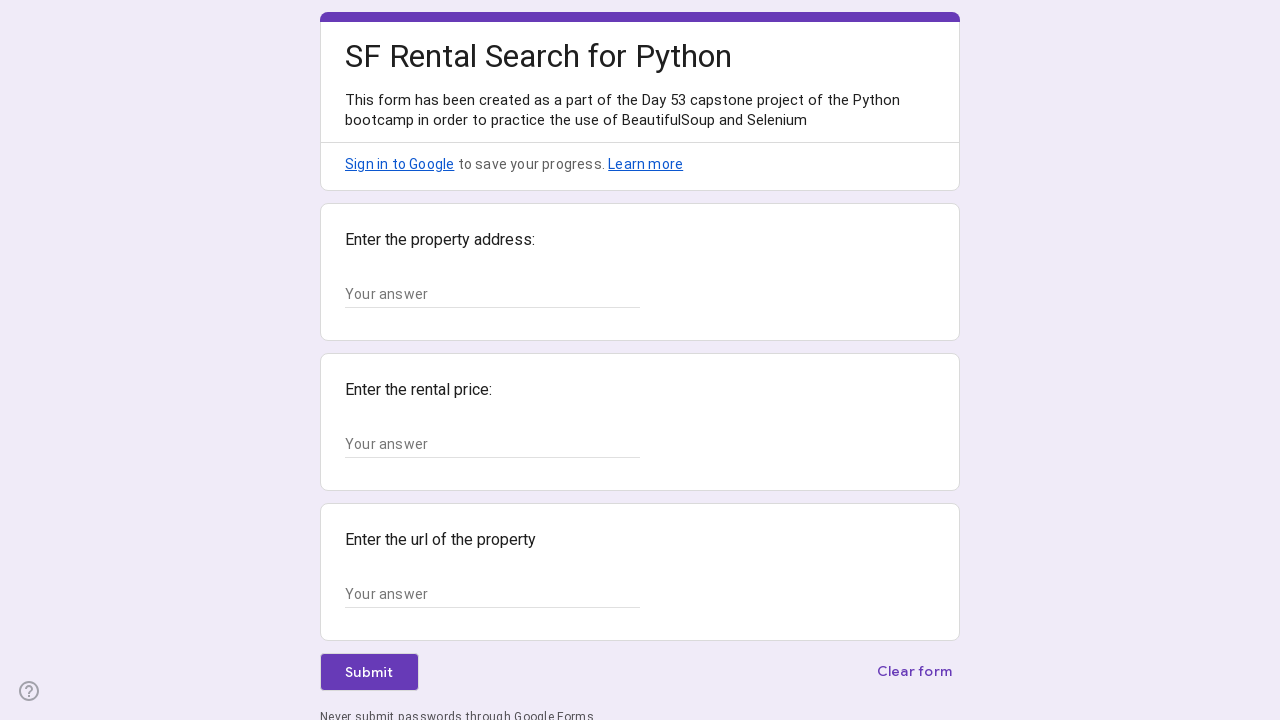

Form loaded - text input fields are now visible
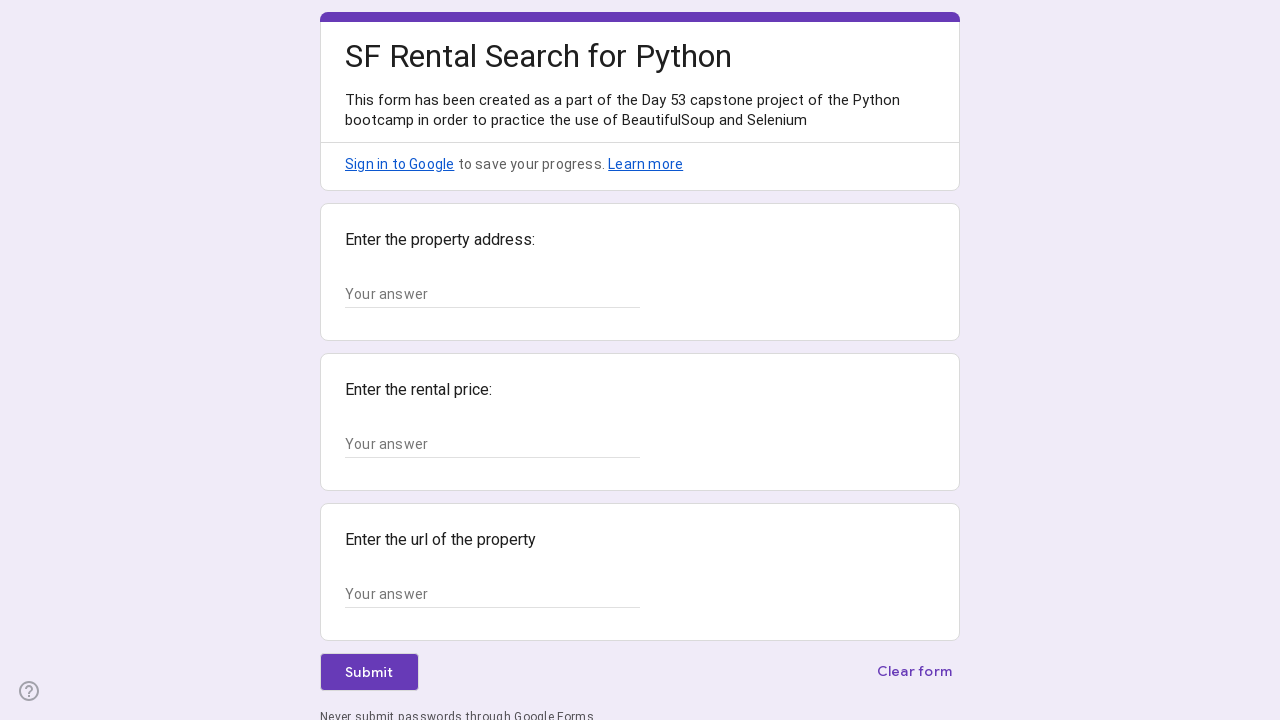

Filled address field with '123 Main Street, Springfield, IL 62701' on .whsOnd >> nth=0
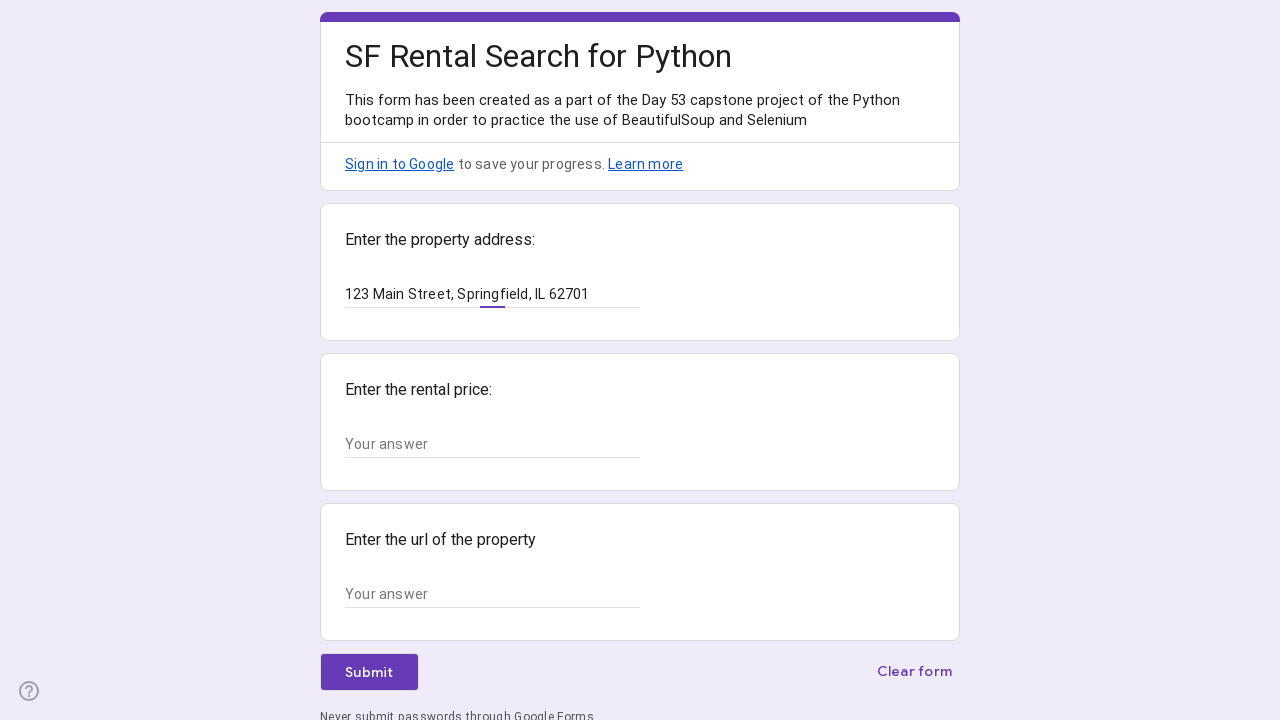

Filled price field with '$1,250' on .whsOnd >> nth=1
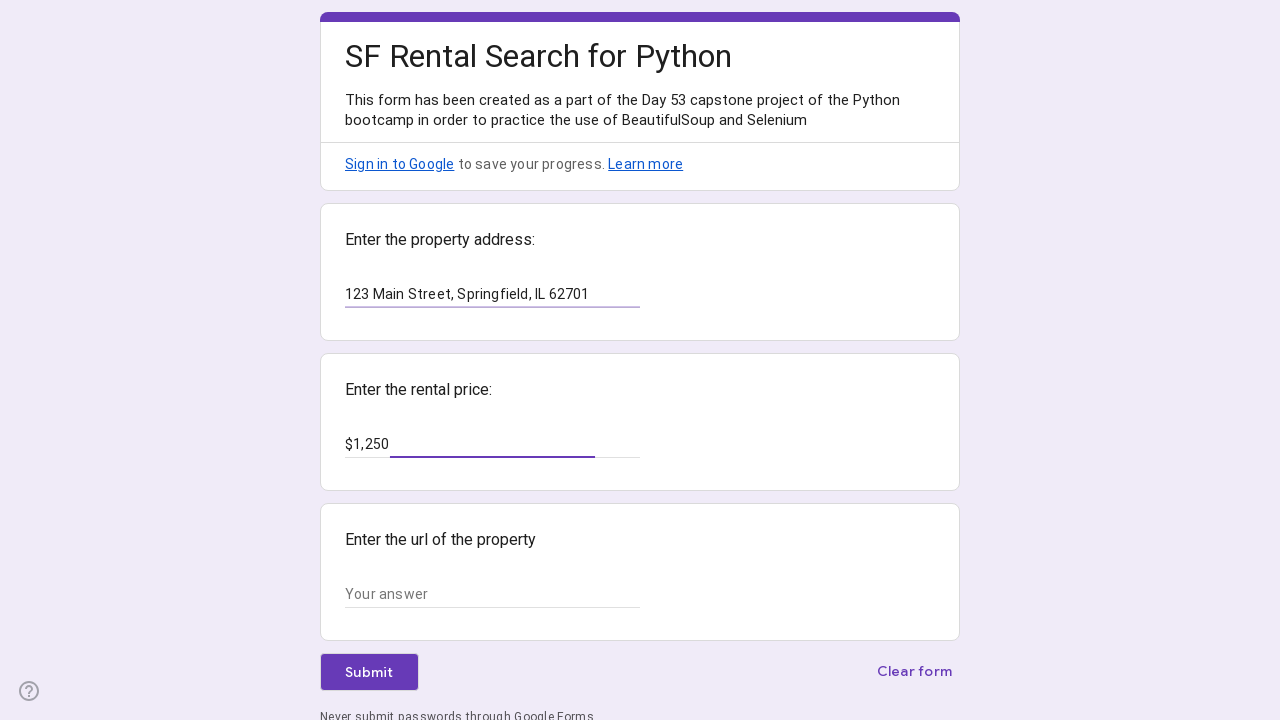

Filled URL field with 'https://example-property.com/listing/12345' on .whsOnd >> nth=2
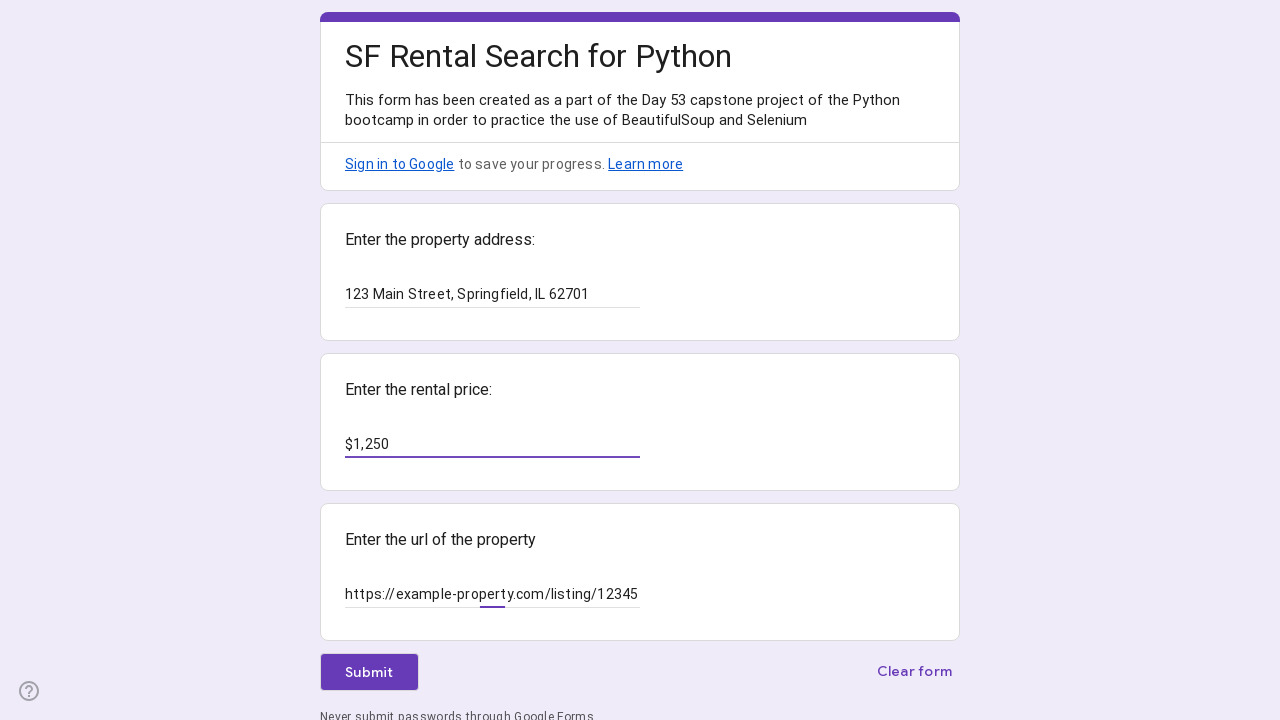

Clicked submit button to submit form at (369, 672) on .NPEfkd
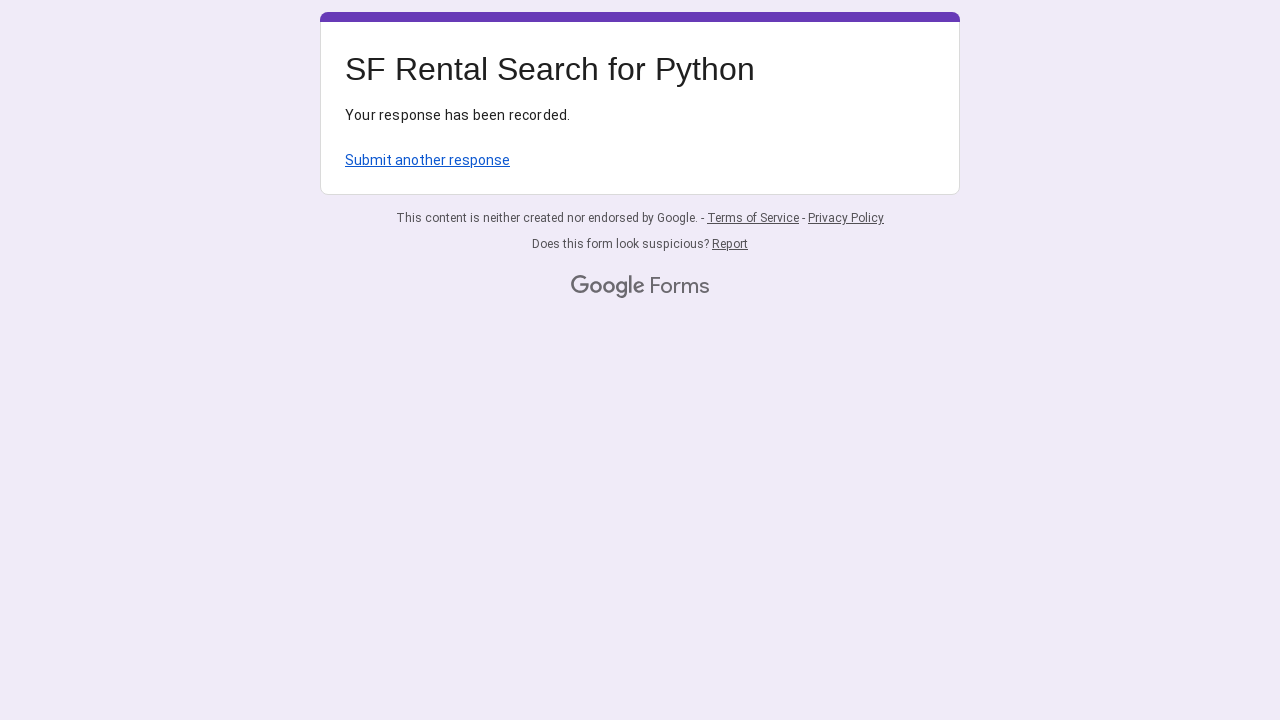

Form submission completed - network idle
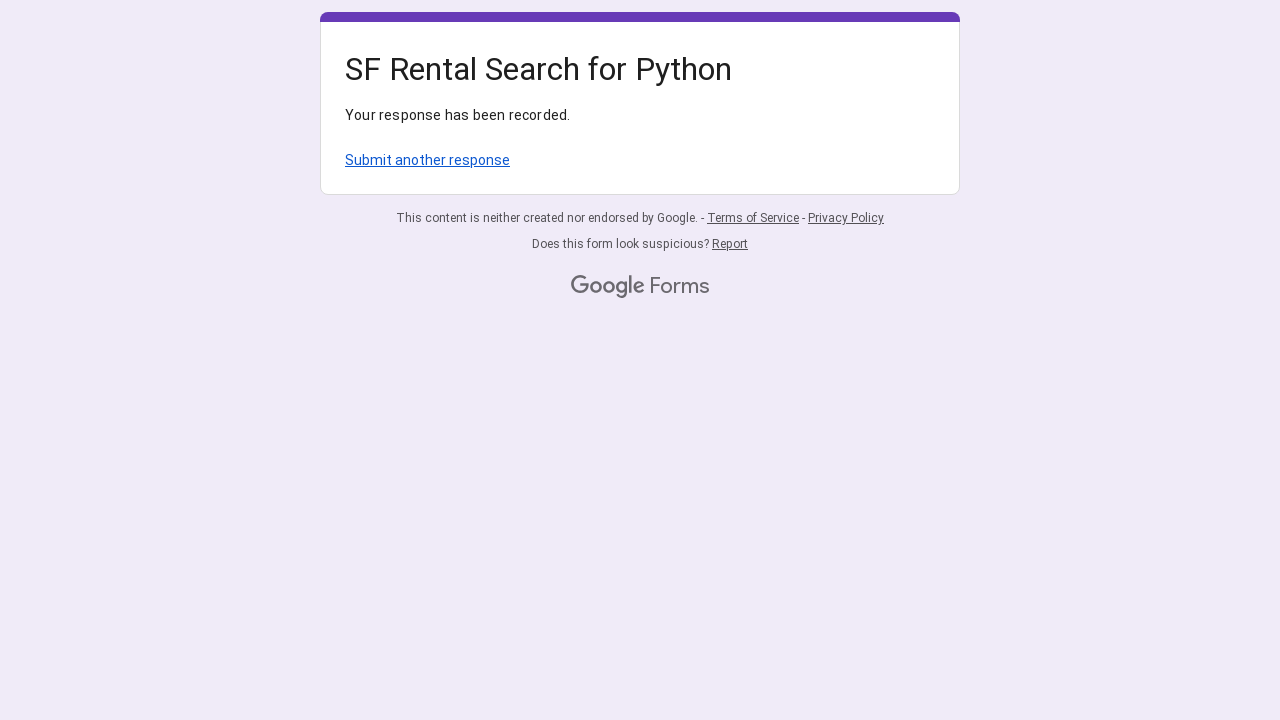

Clicked link to submit another response at (428, 160) on a
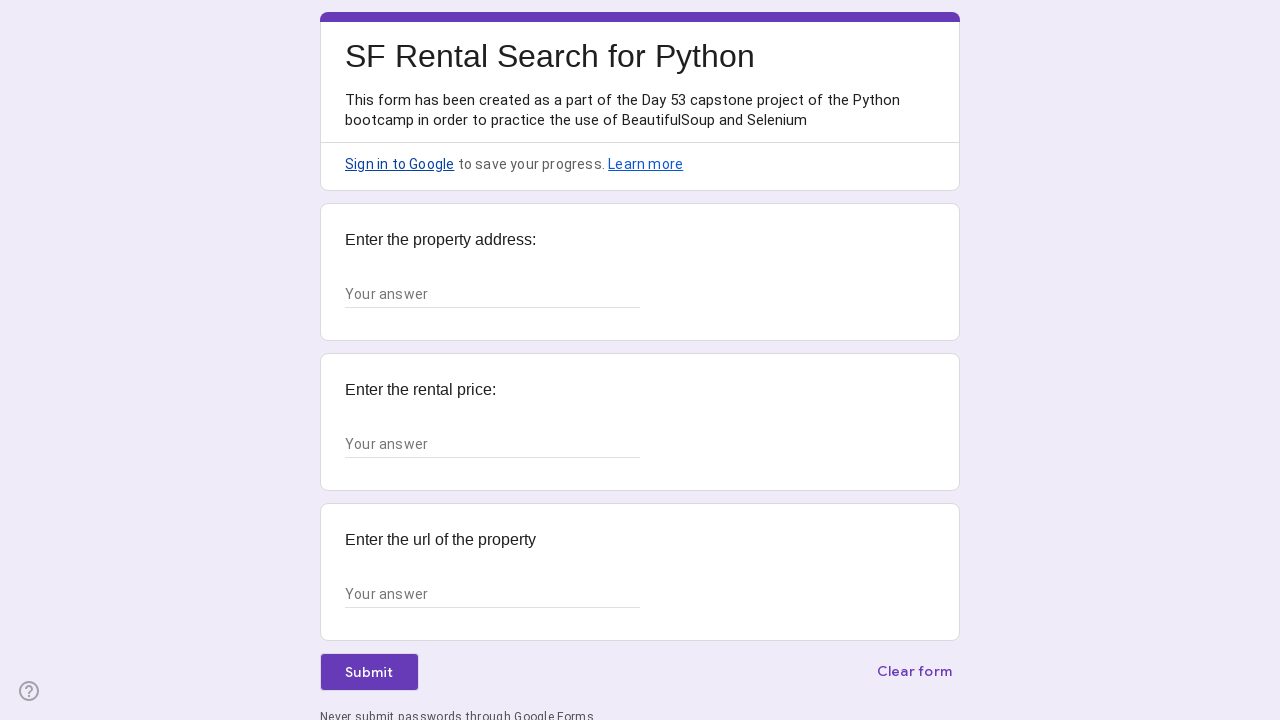

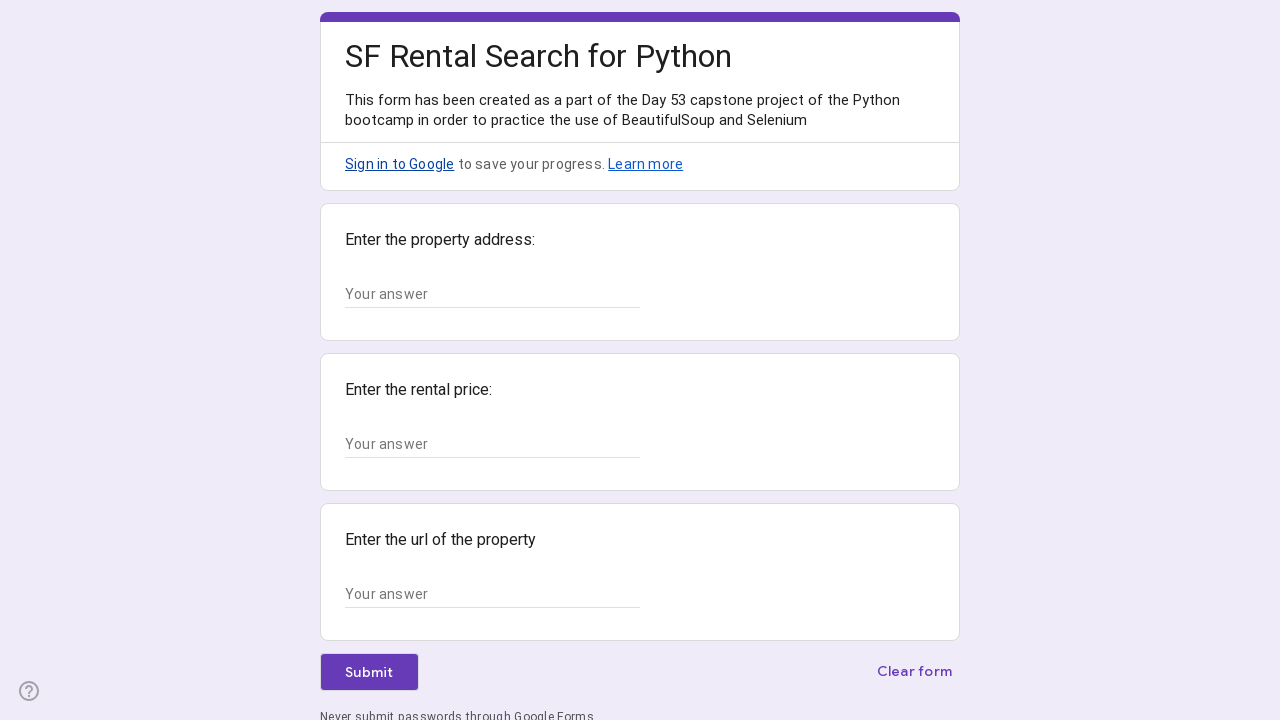